Tests drag and drop functionality on jQueryUI demo page by navigating to the droppable demo and dragging an element onto a target

Starting URL: https://jqueryui.com/

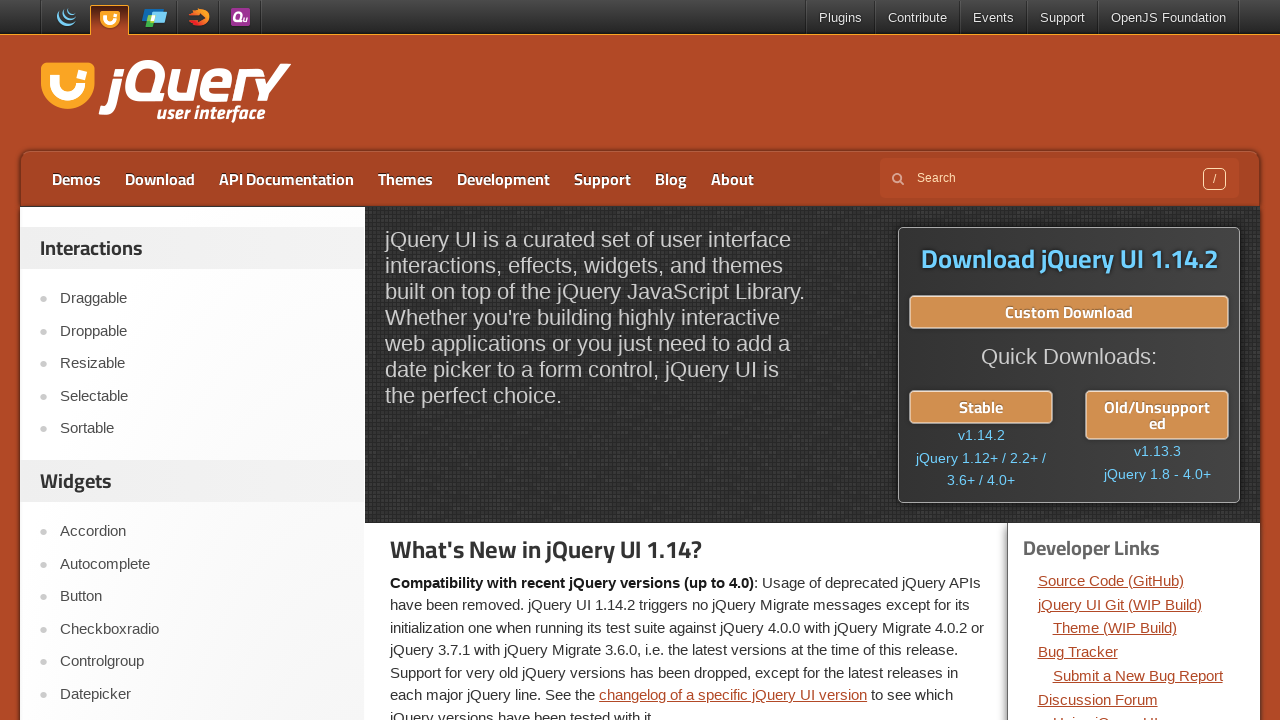

Navigated to jQueryUI homepage
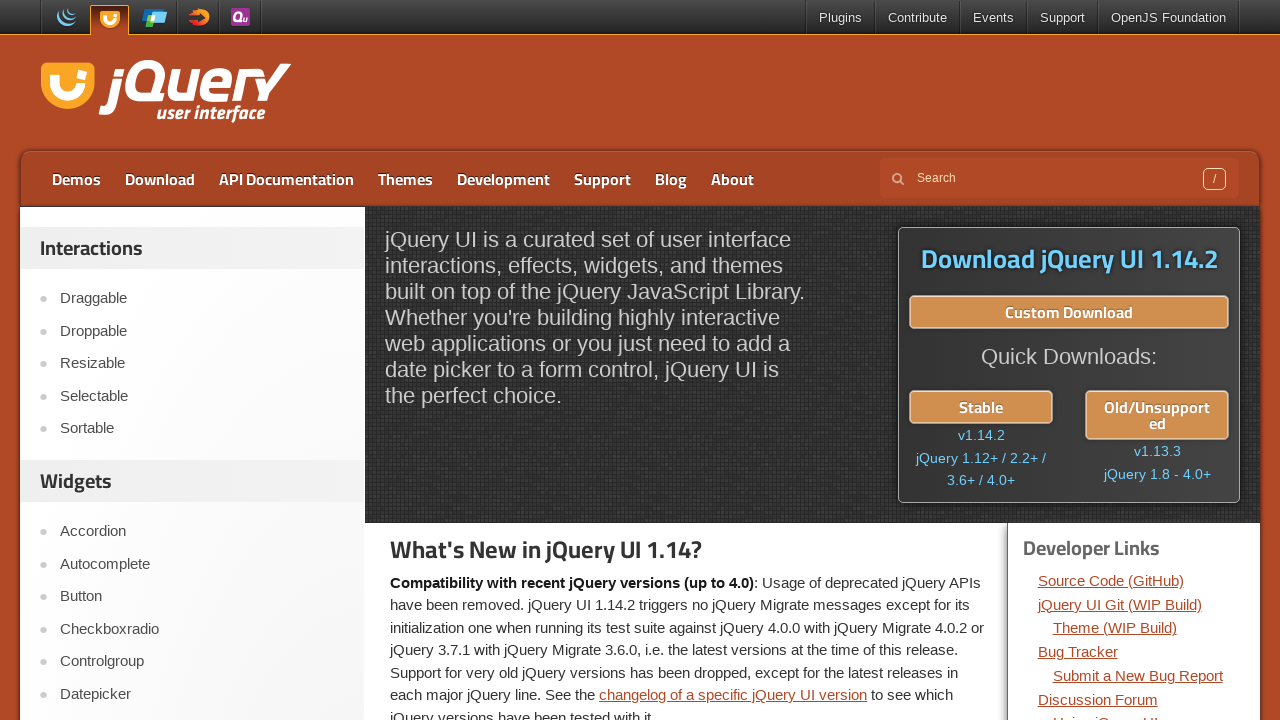

Clicked on Droppable link in sidebar at (202, 331) on xpath=//*[@id='sidebar']/aside[1]/ul/li[2]/a
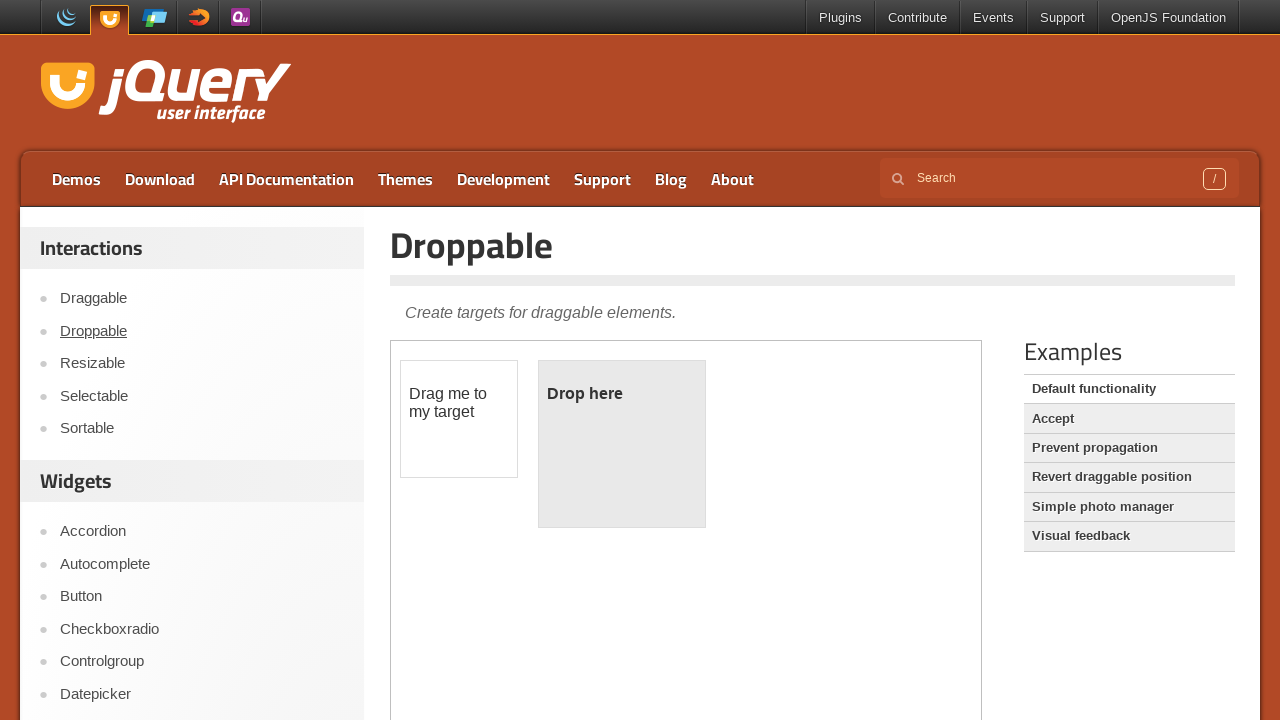

Located demo iframe
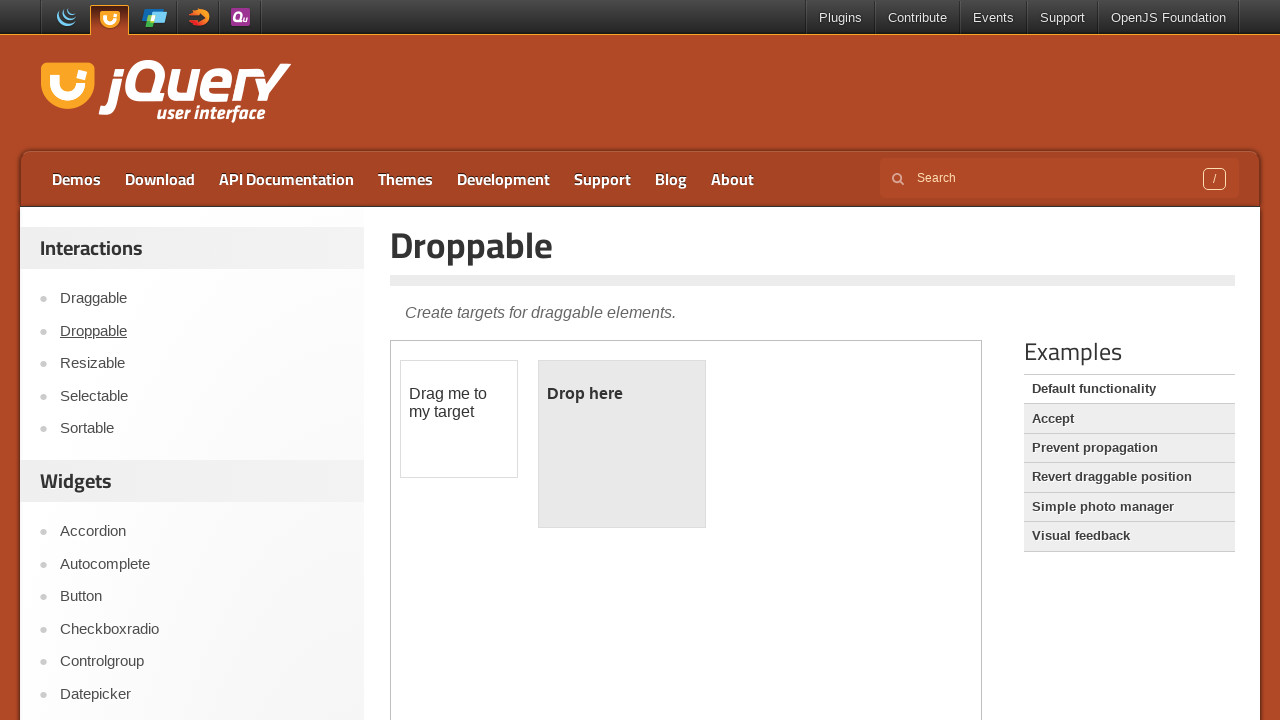

Located draggable source element
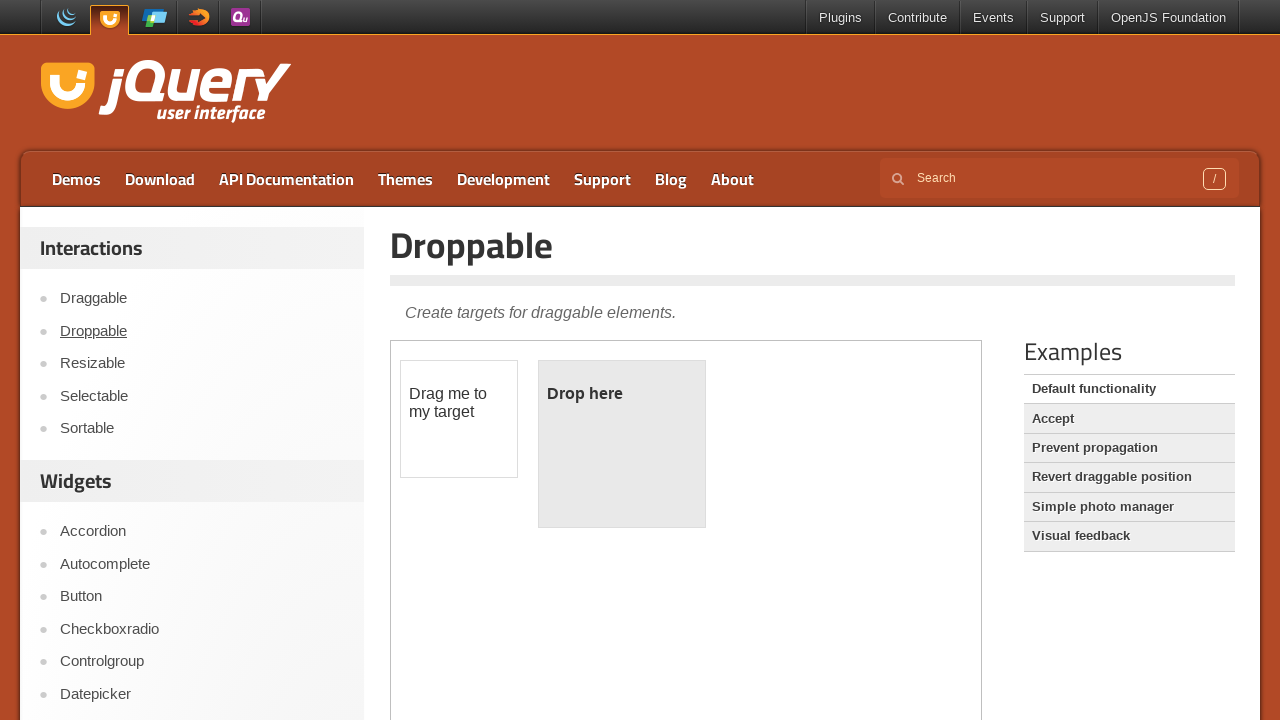

Located droppable target element
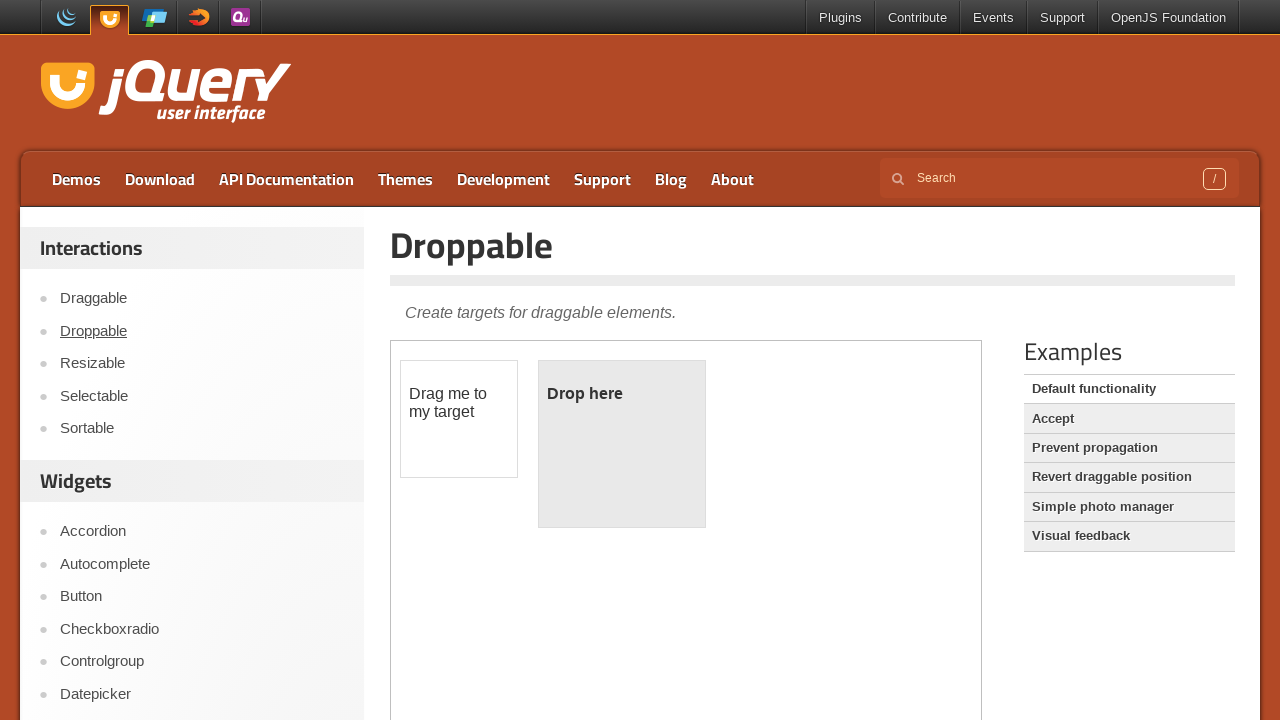

Dragged source element onto target element at (622, 444)
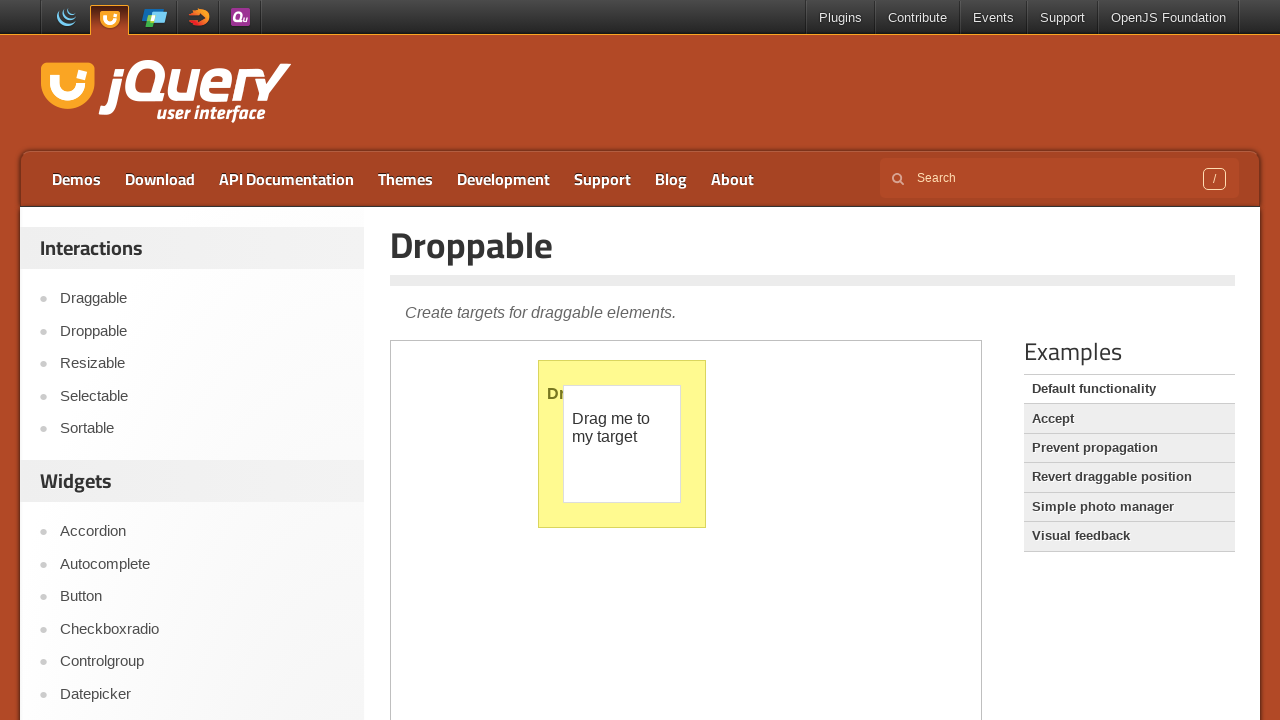

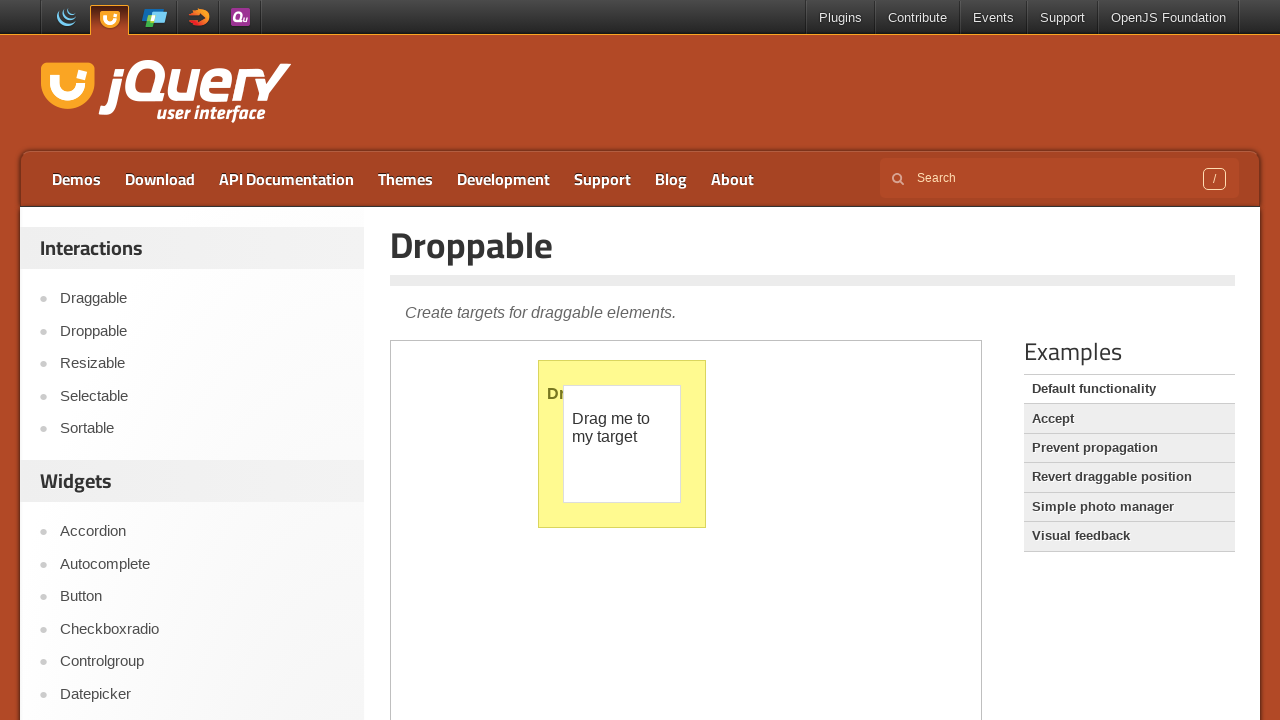